Tests Yodobashi Camera website search functionality by entering a search term, clicking search, switching to list view, and verifying product information is displayed

Starting URL: https://www.yodobashi.com/

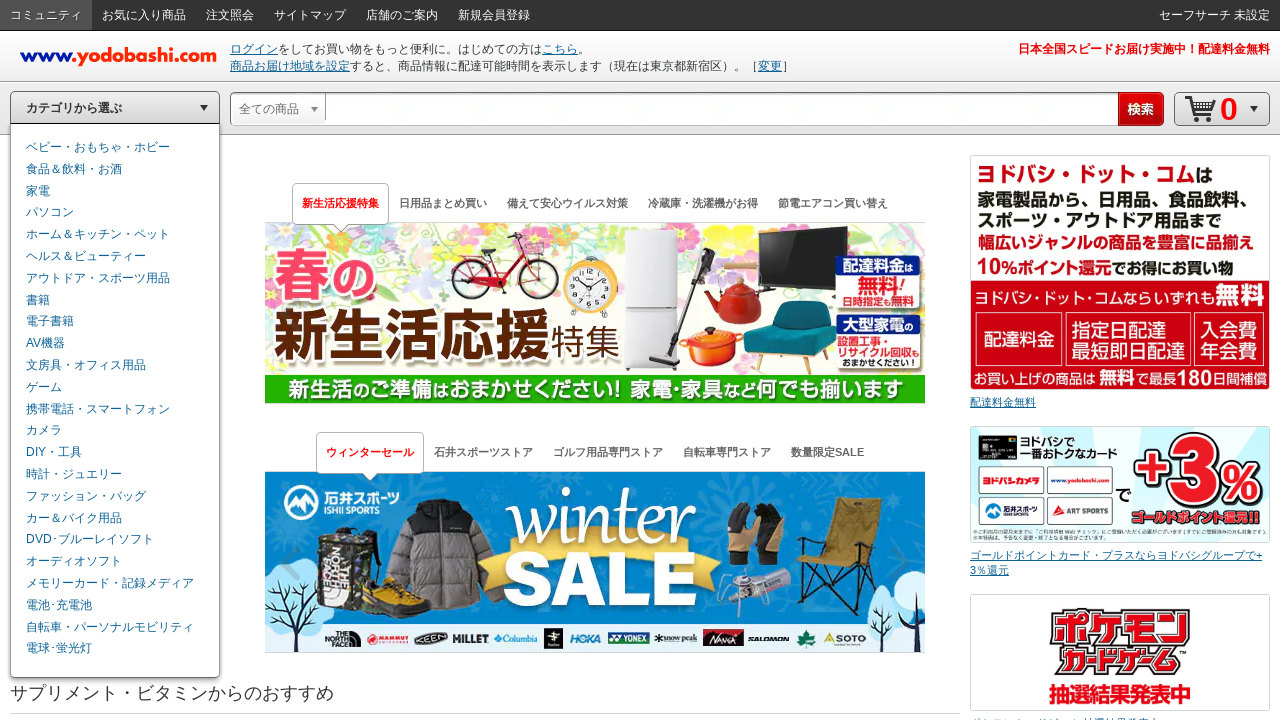

Filled search box with 'laptop computer' on #getJsonData
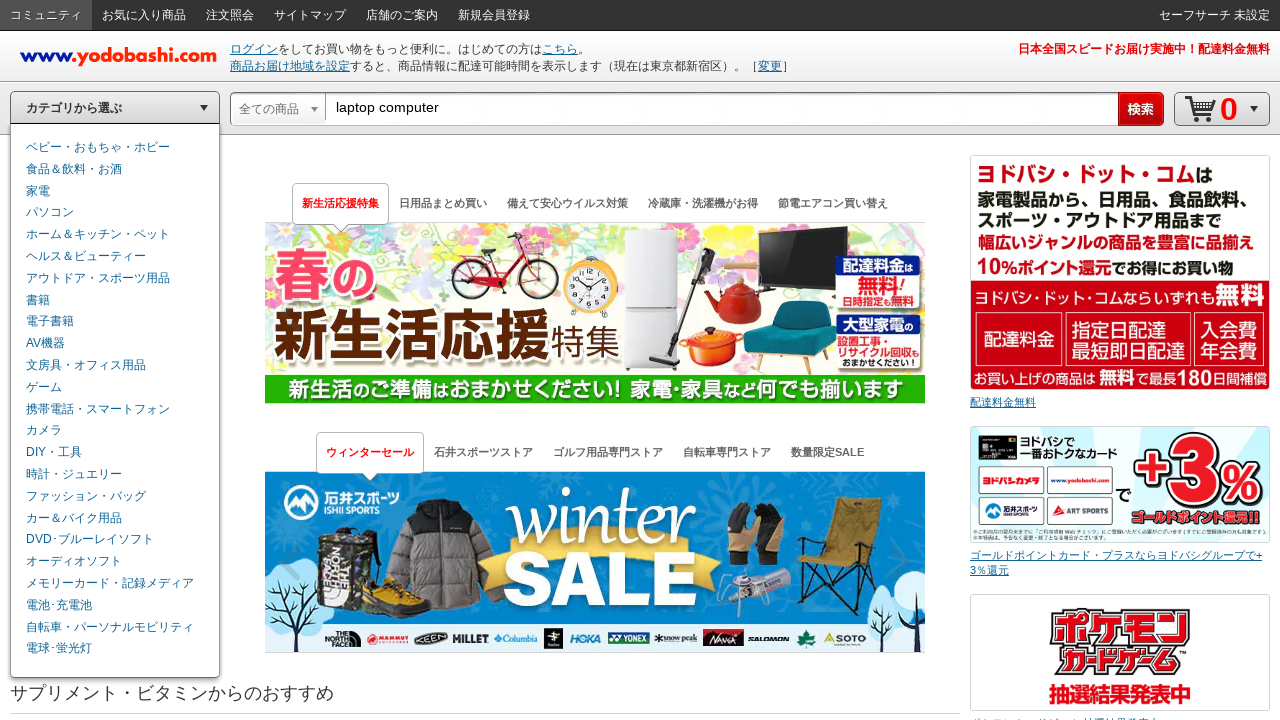

Clicked search button to initiate search at (1141, 109) on #js_keywordSearchBtn
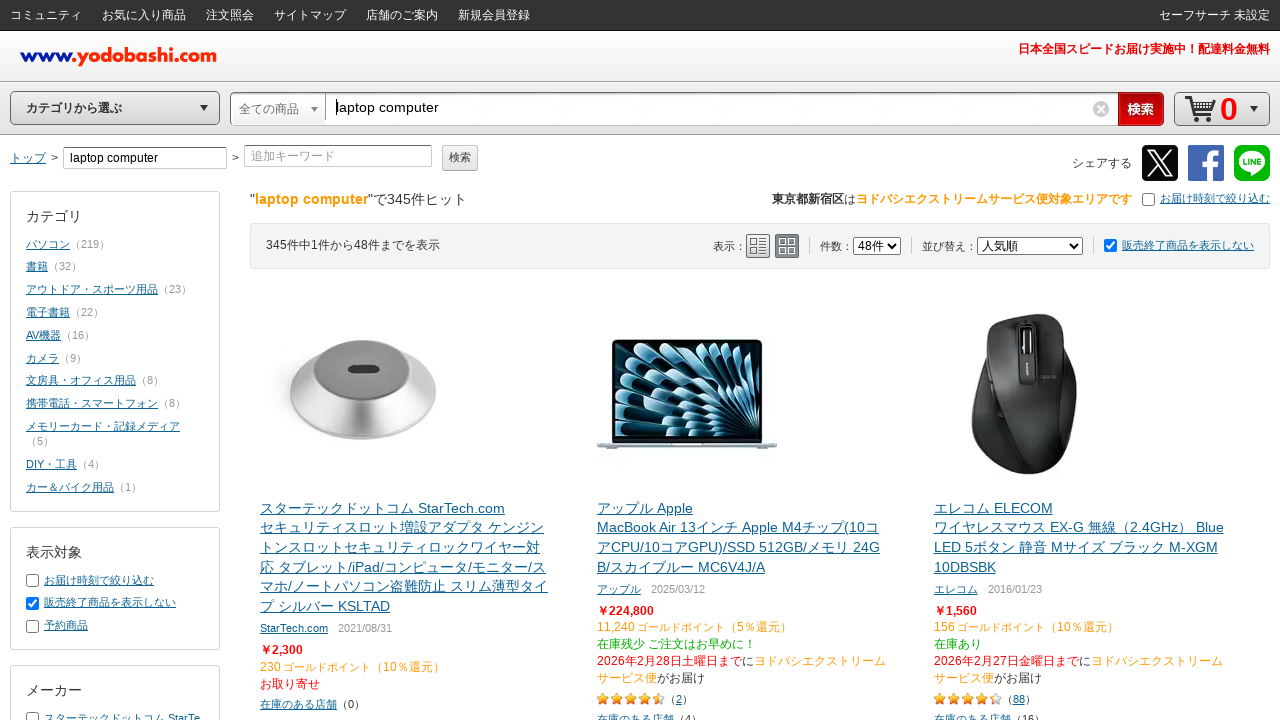

List view button appeared on page
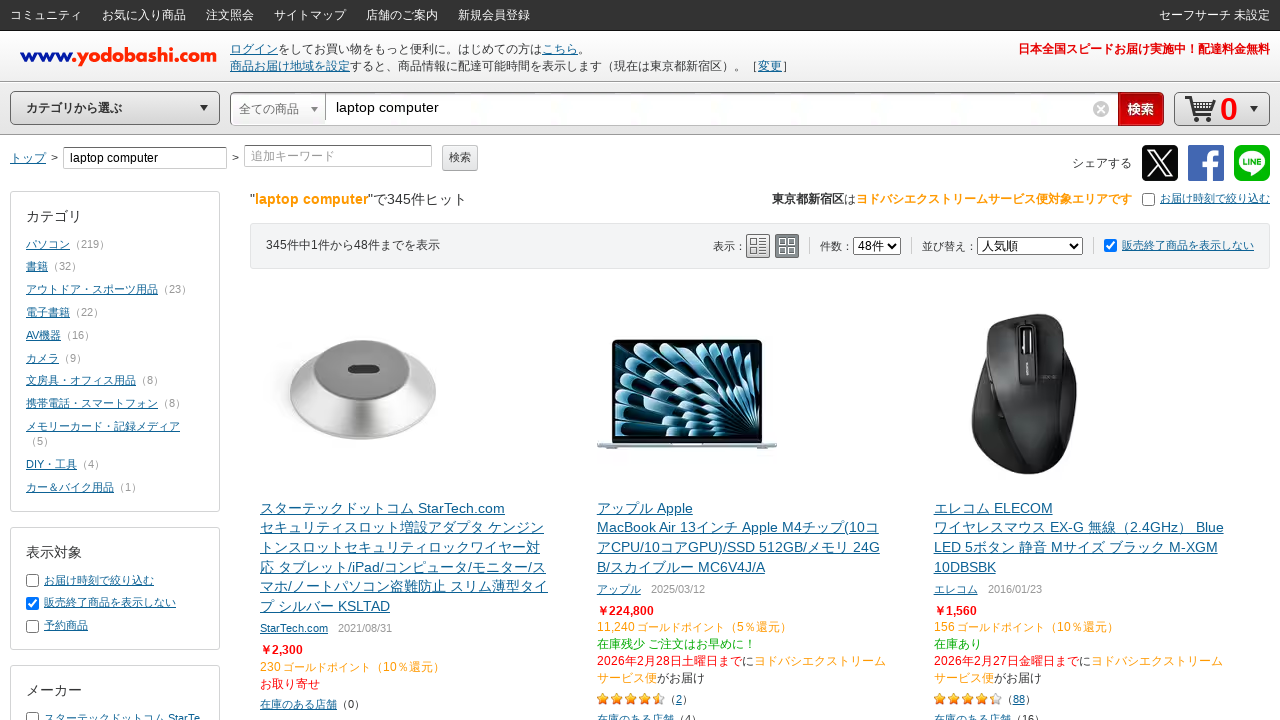

Clicked list view button to switch to list view at (758, 246) on #js_showList
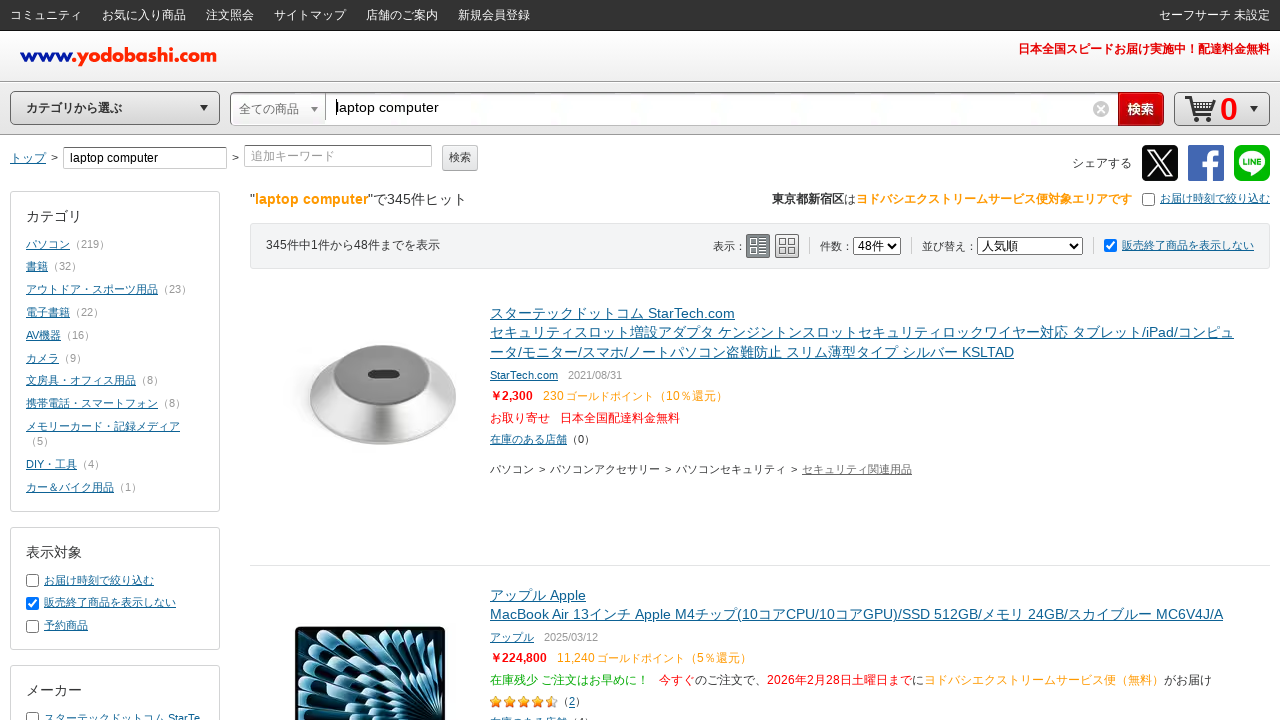

Product list loaded in list view
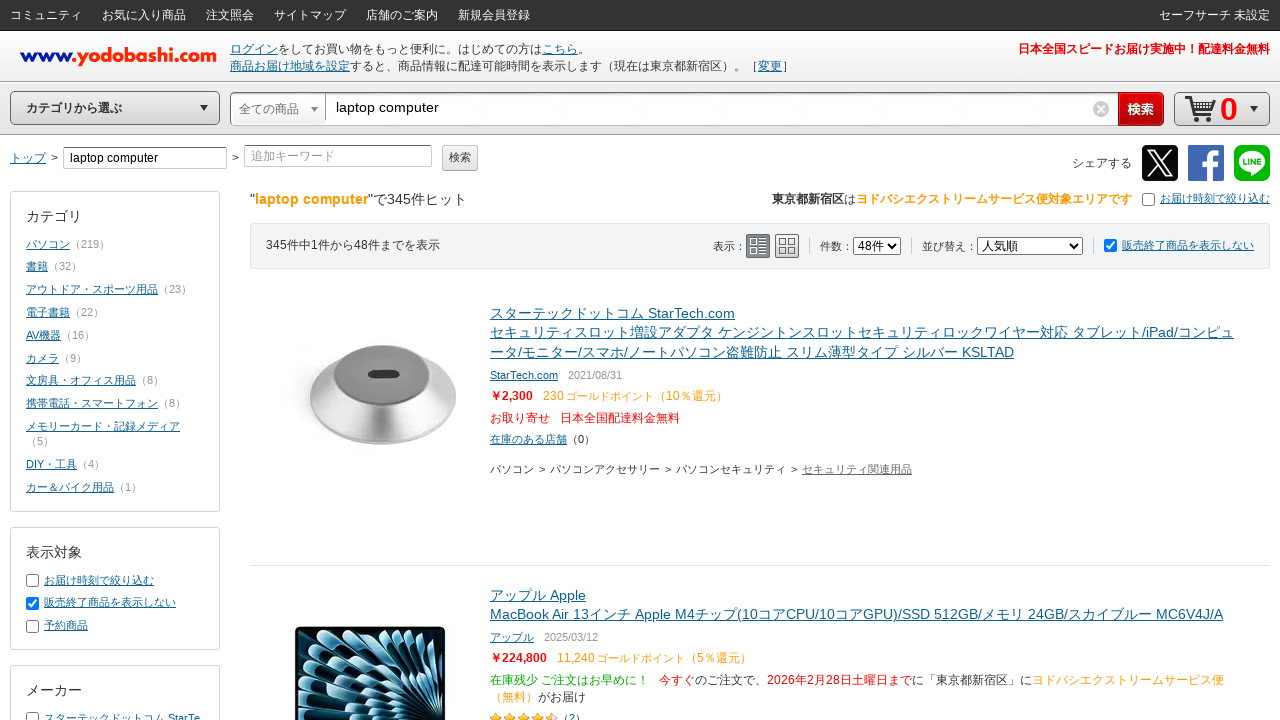

Product name element is visible
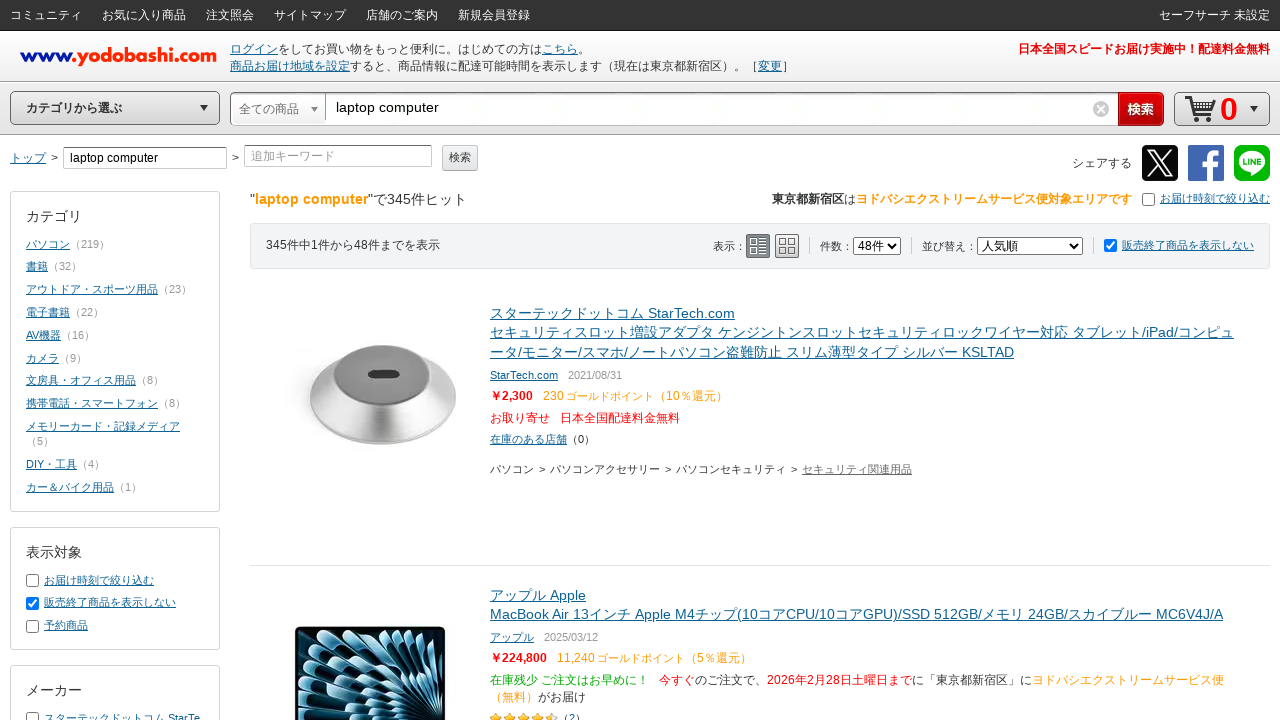

Product price element is visible - product information verified
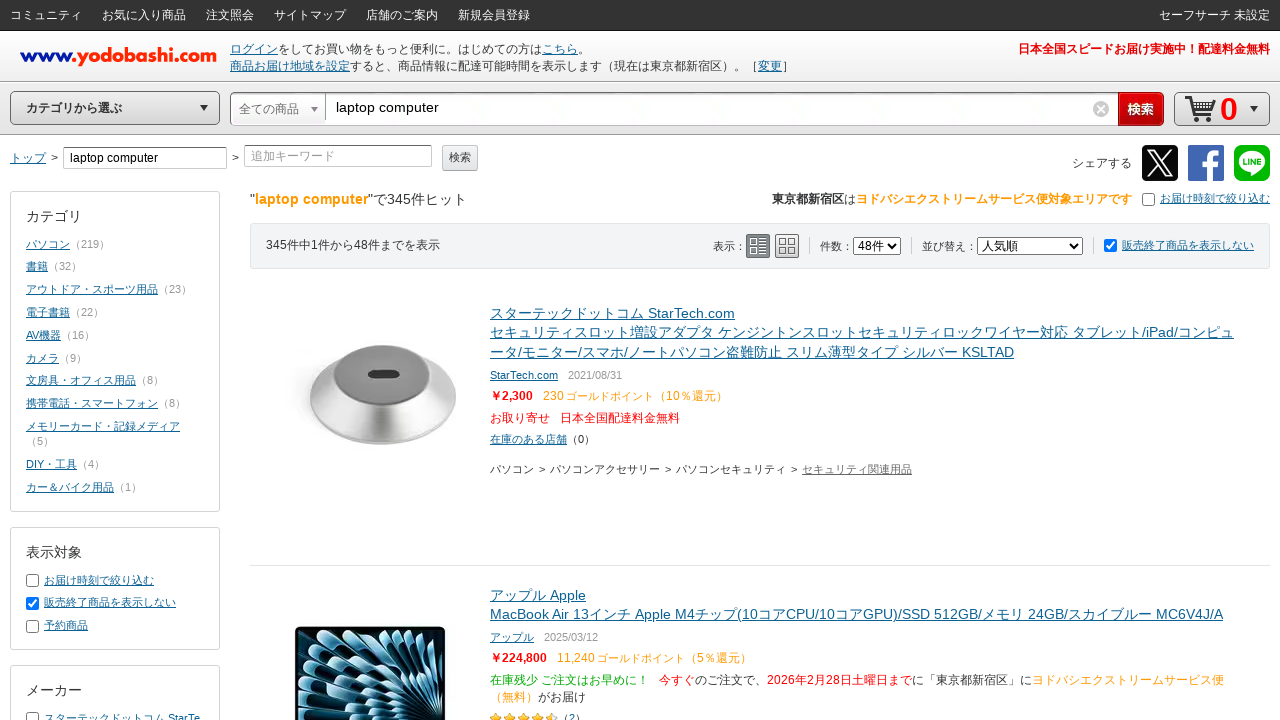

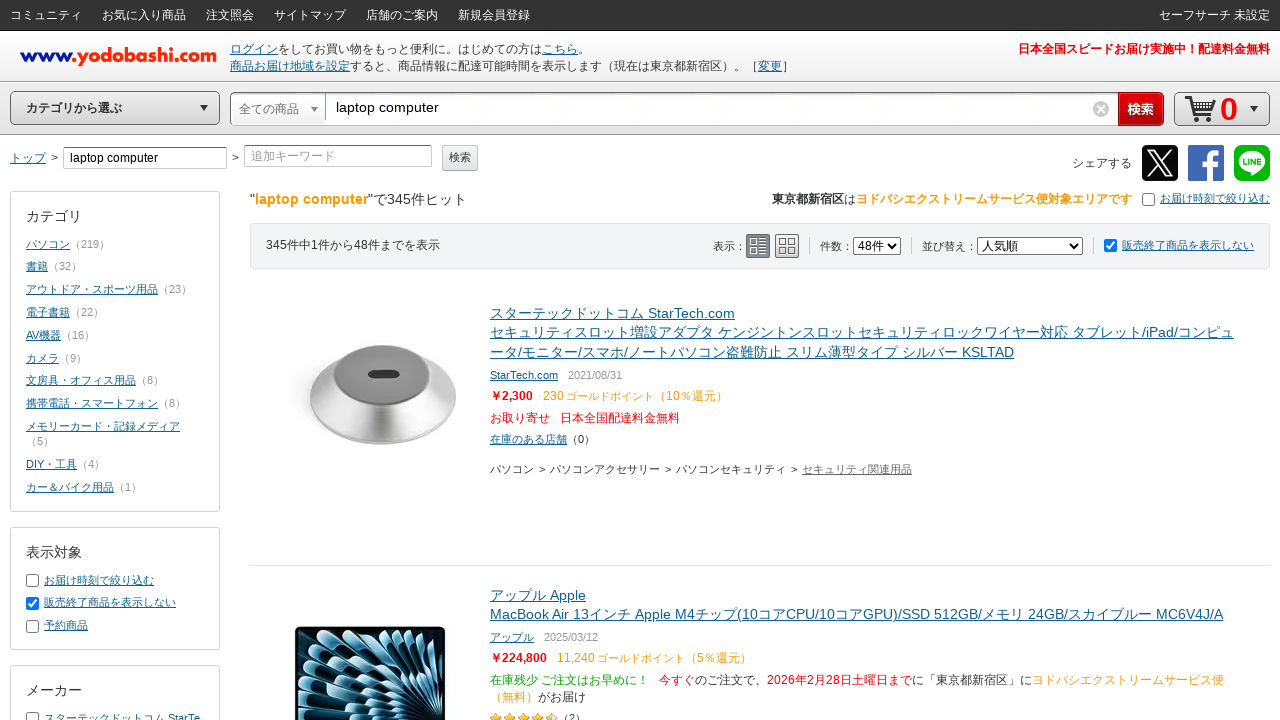